Tests explicit wait functionality by clicking a button that triggers a timer and waiting for an element with text "WebDriver" to become visible

Starting URL: http://seleniumpractise.blogspot.in/2016/08/how-to-use-explicit-wait-in-selenium.html

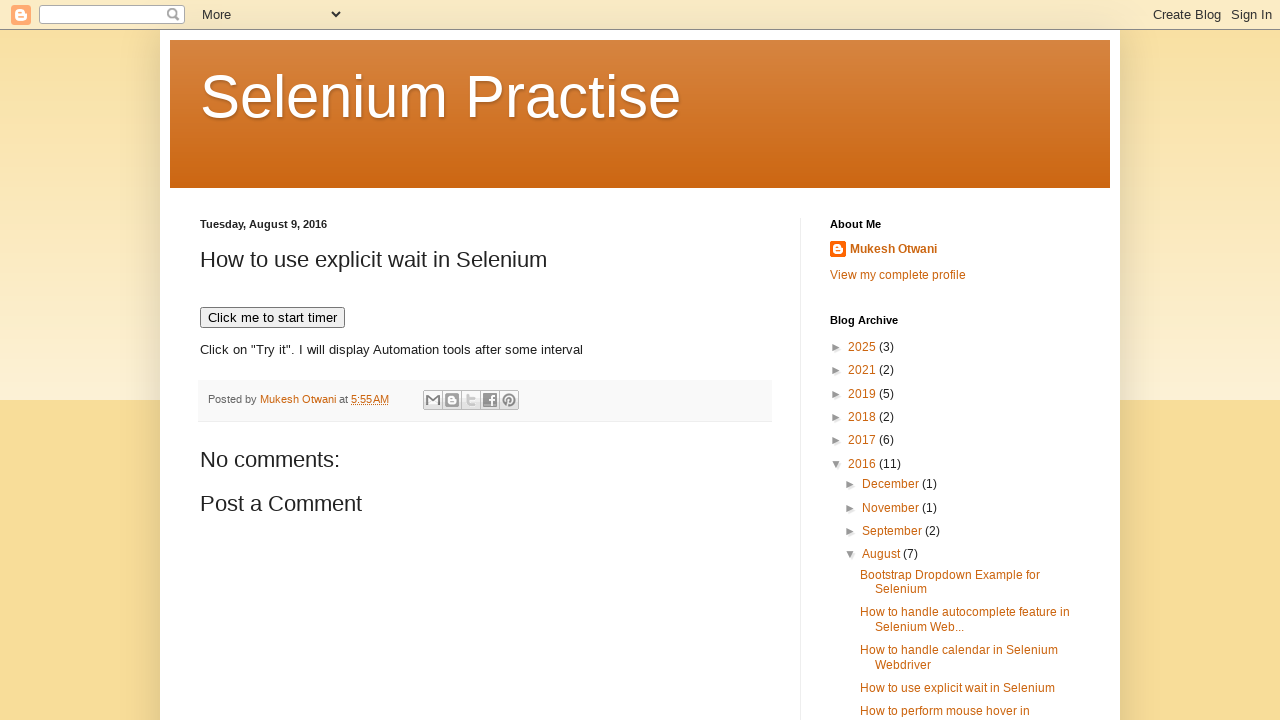

Navigated to explicit wait test page
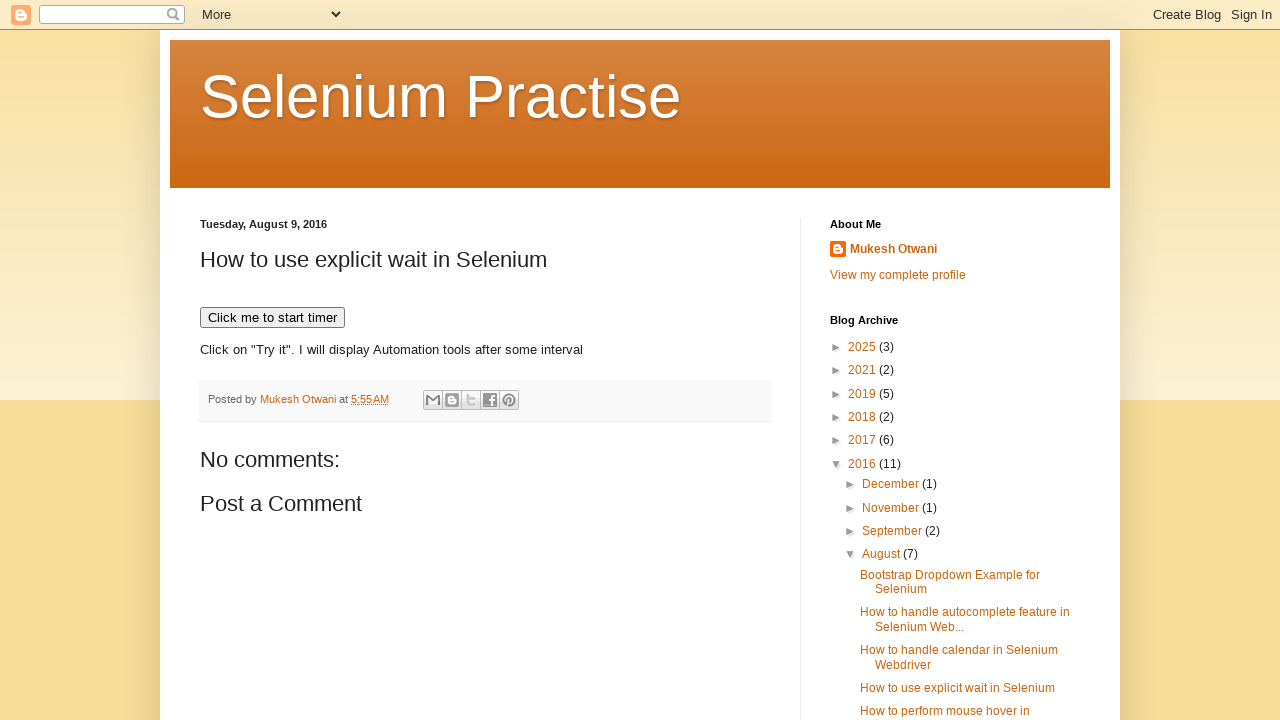

Clicked button to start timer at (272, 318) on text='Click me to start timer'
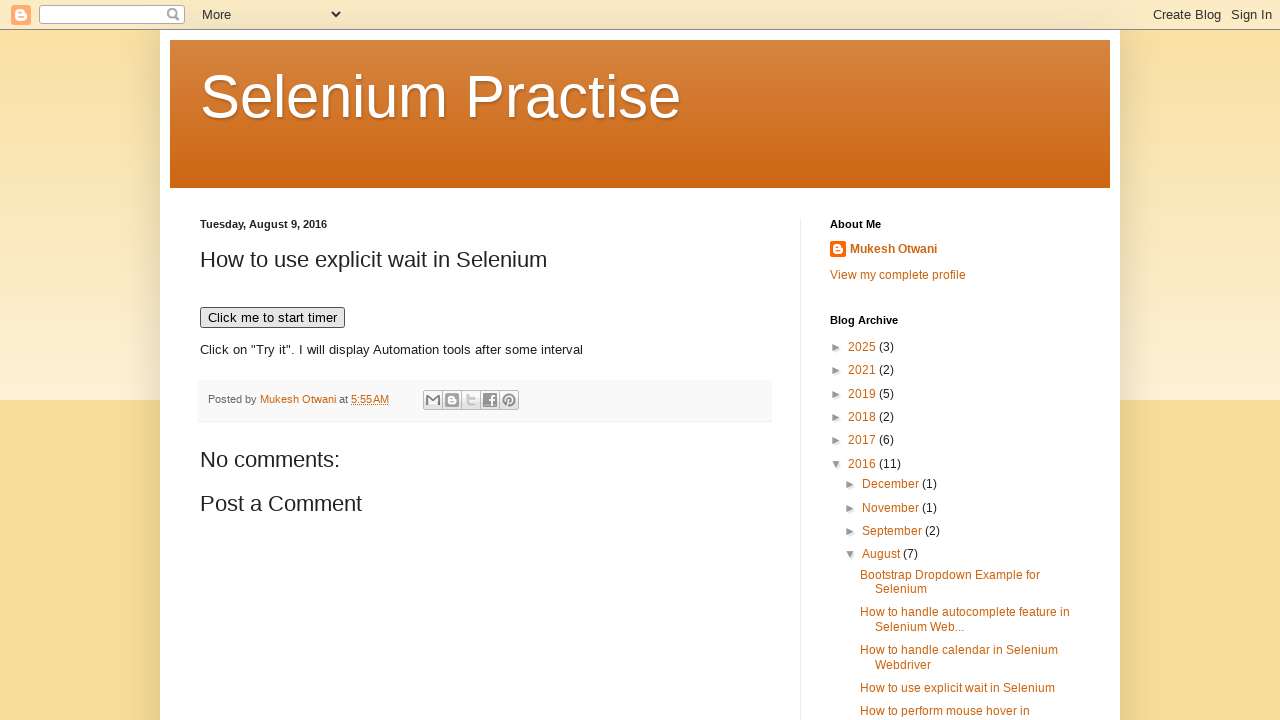

Waited for WebDriver element to become visible
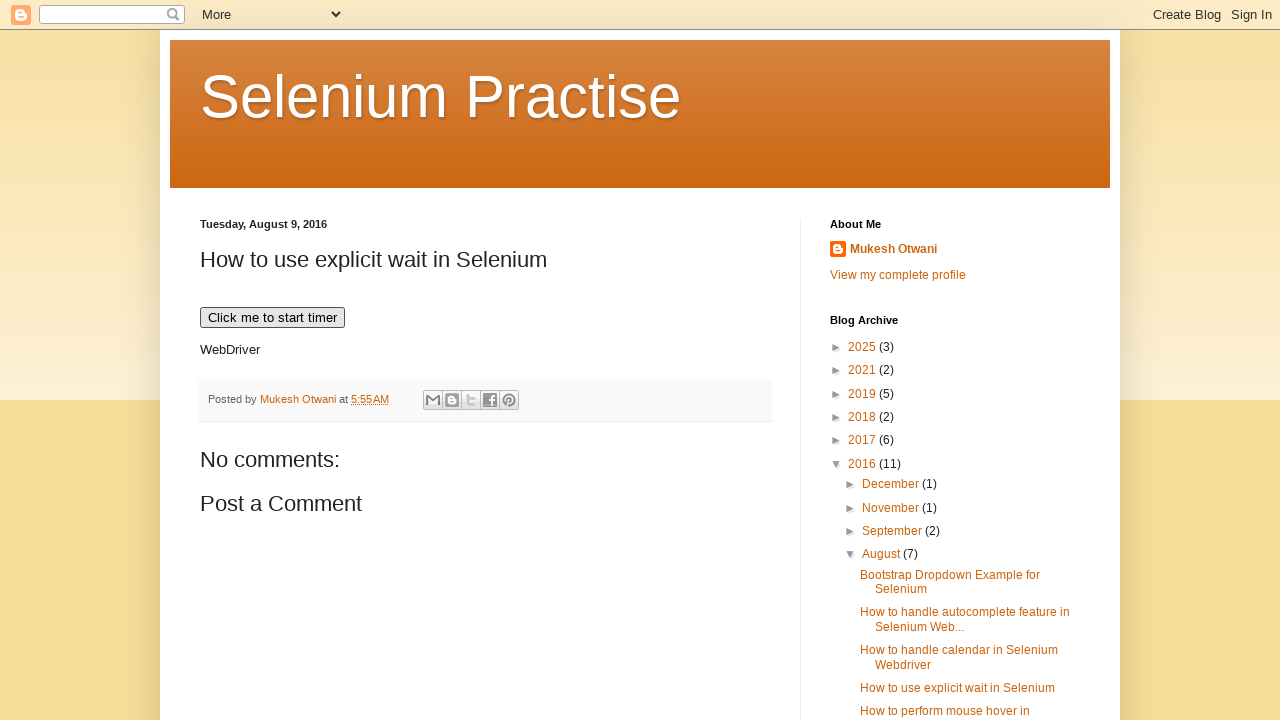

Located WebDriver element
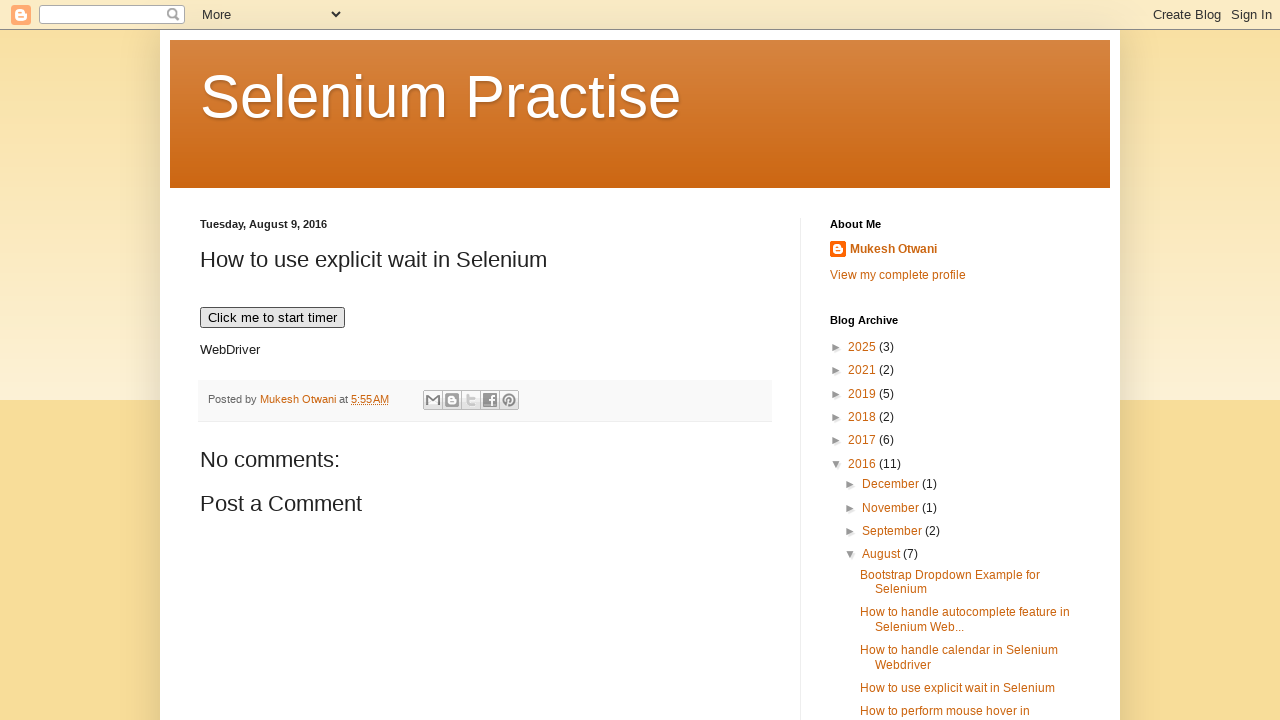

Verified WebDriver element is visible
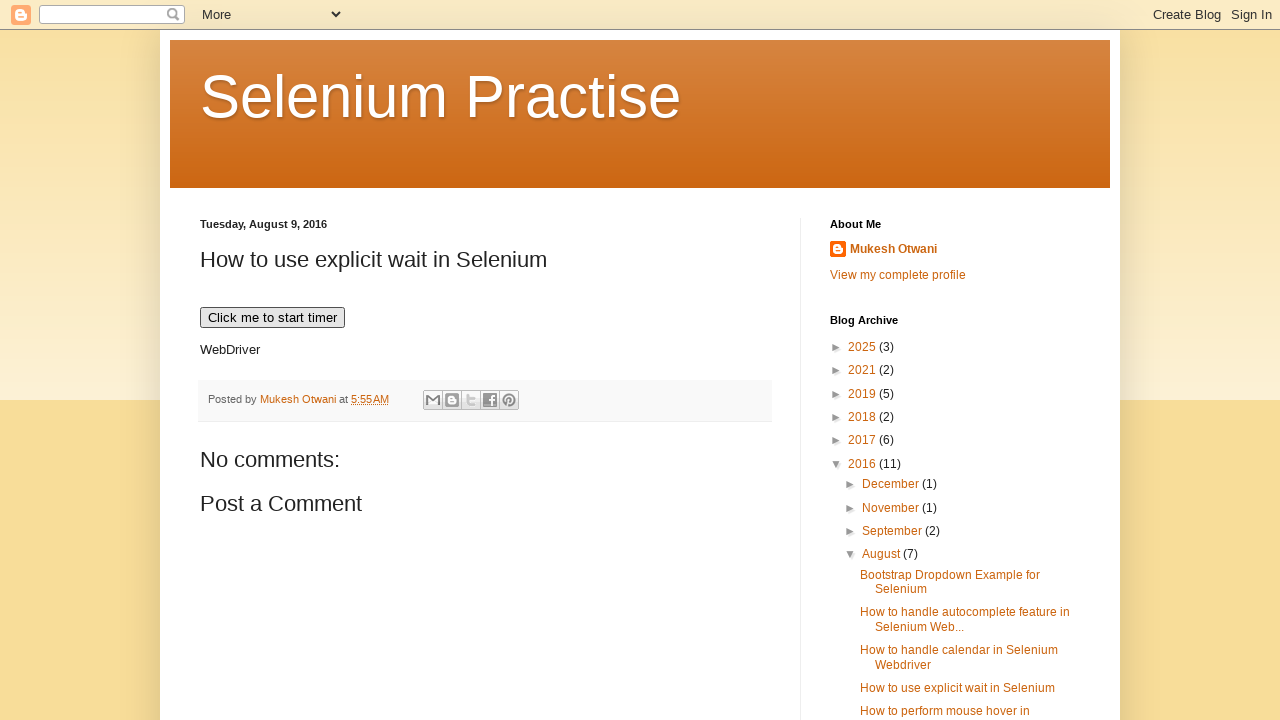

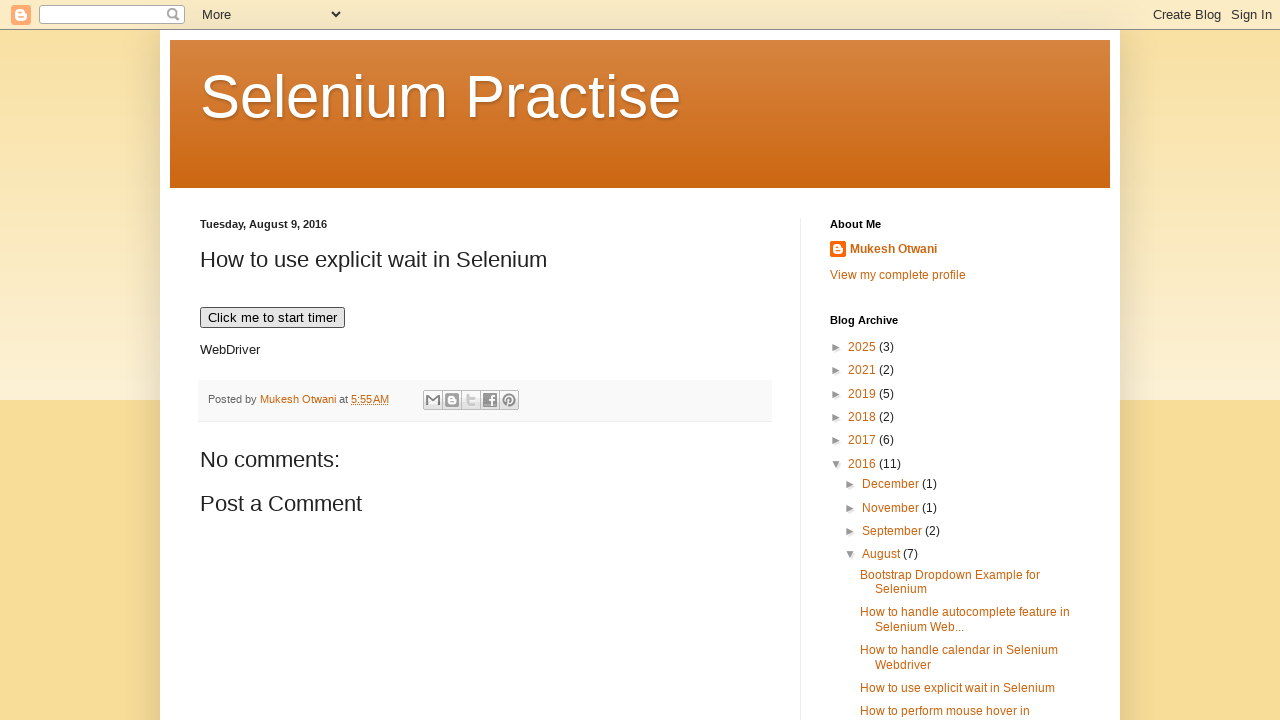